Navigates to the Selenium official website, clicks on the Downloads link, and then interacts with the Previous Releases section

Starting URL: https://www.selenium.dev/

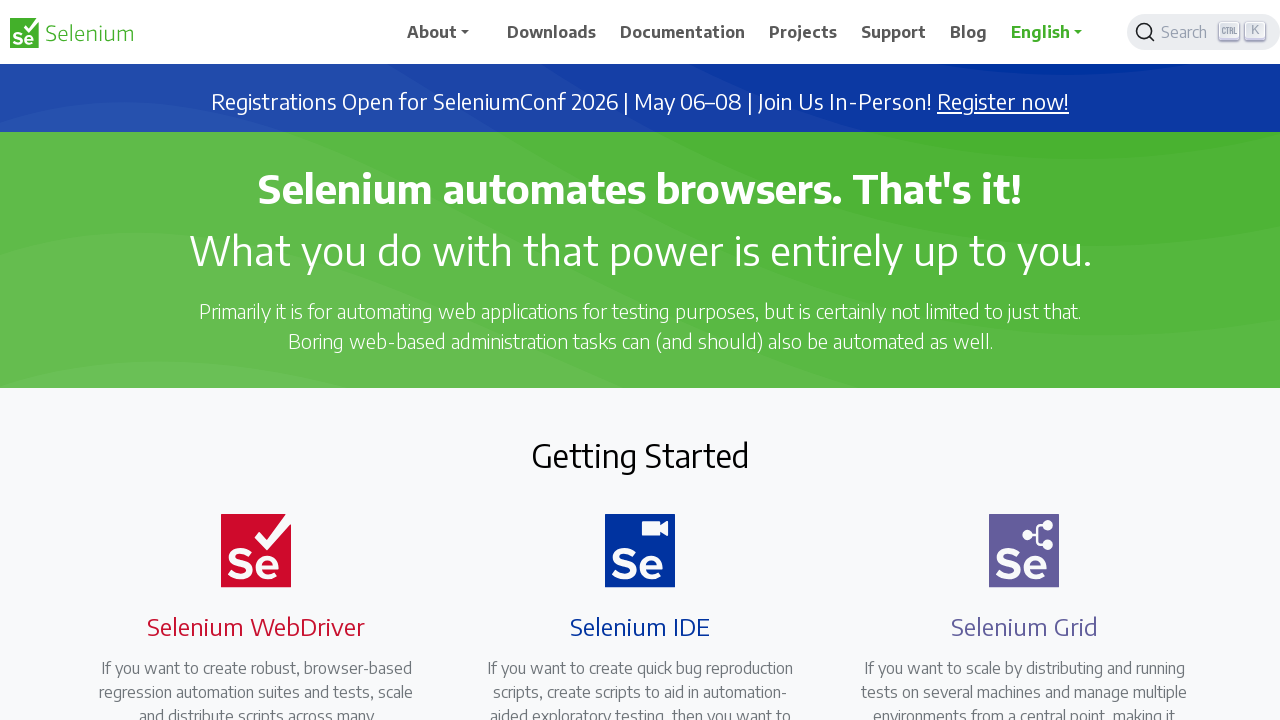

Navigated to Selenium official website
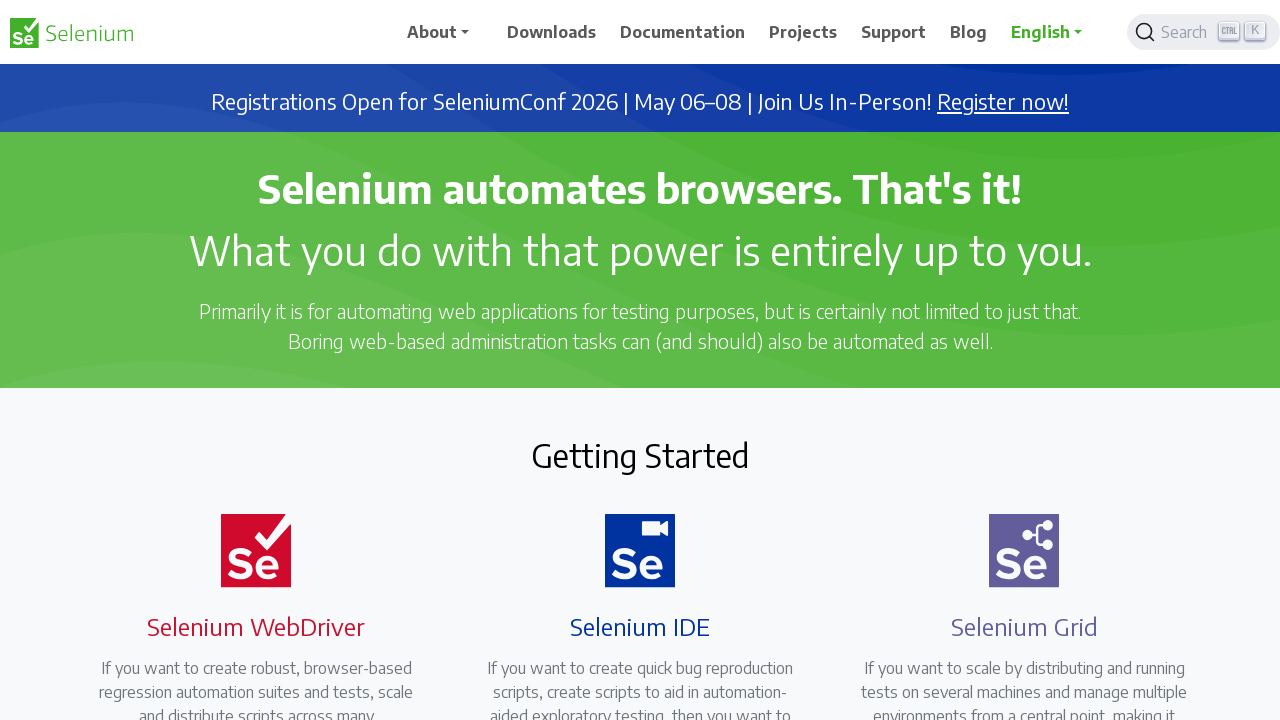

Clicked on Downloads link at (552, 32) on text=Downloads
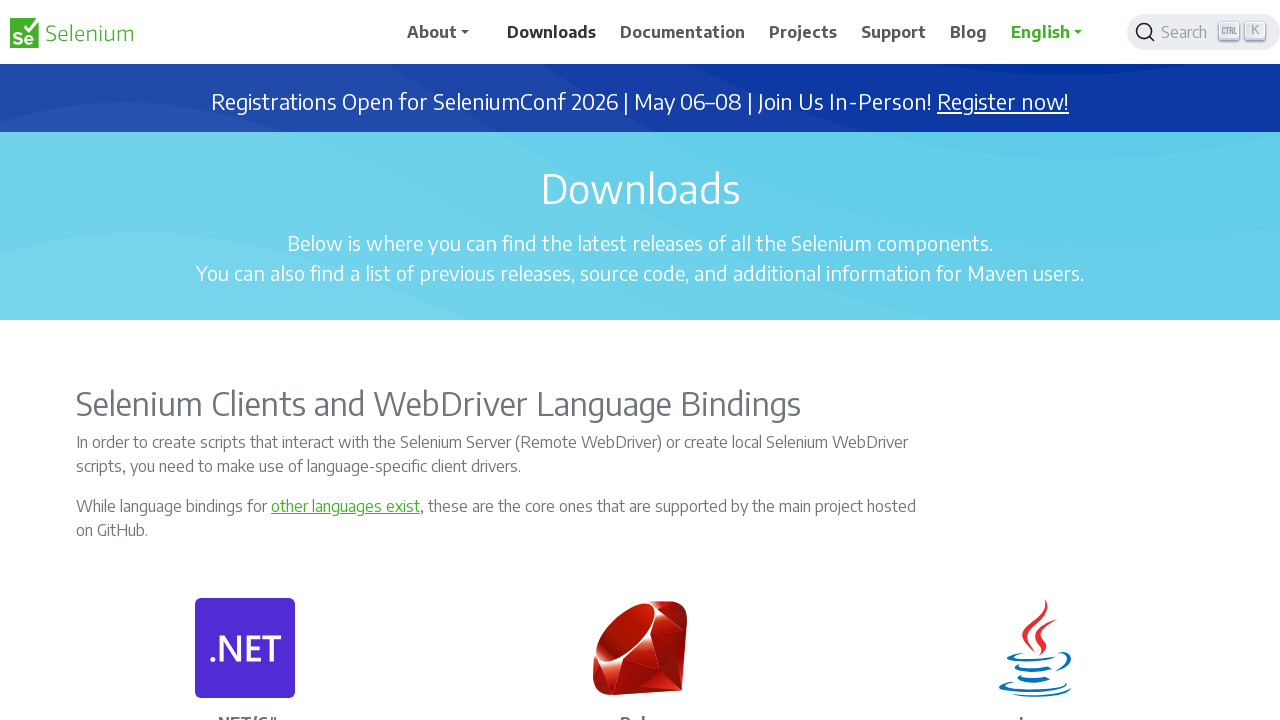

Previous Releases section header loaded
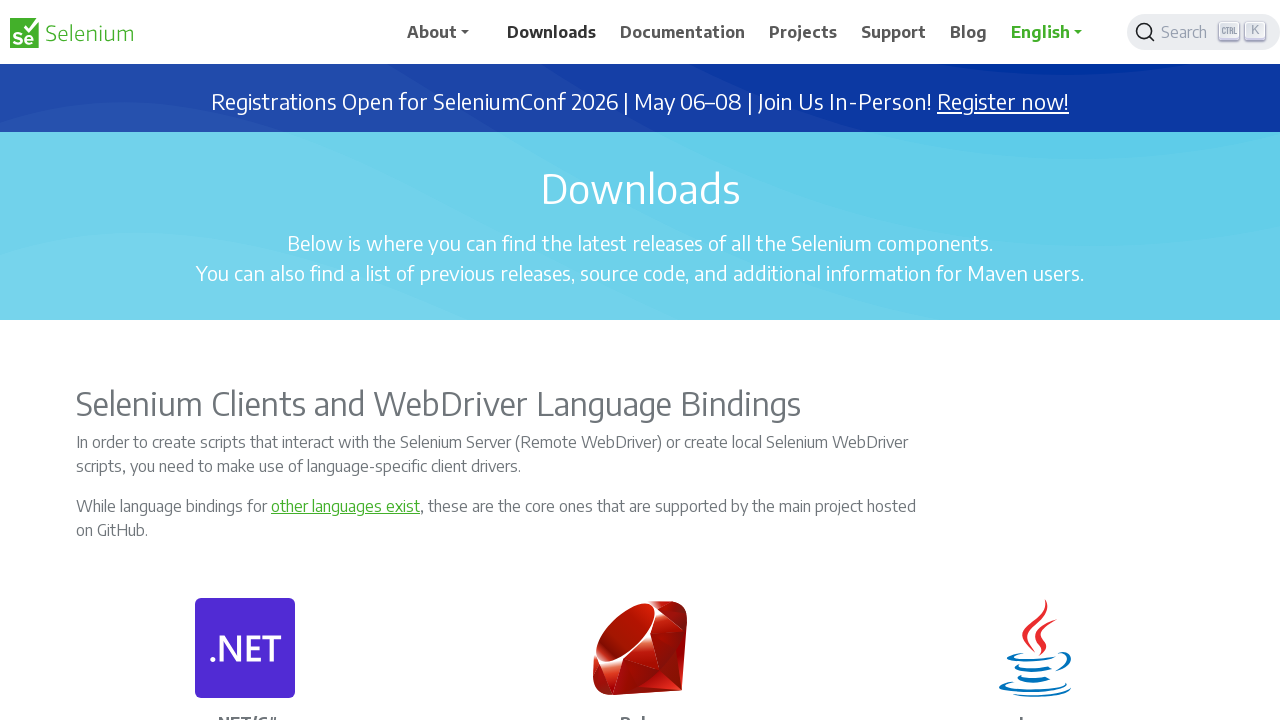

Clicked on Previous Releases section at (640, 360) on h2:has-text('Previous Releases')
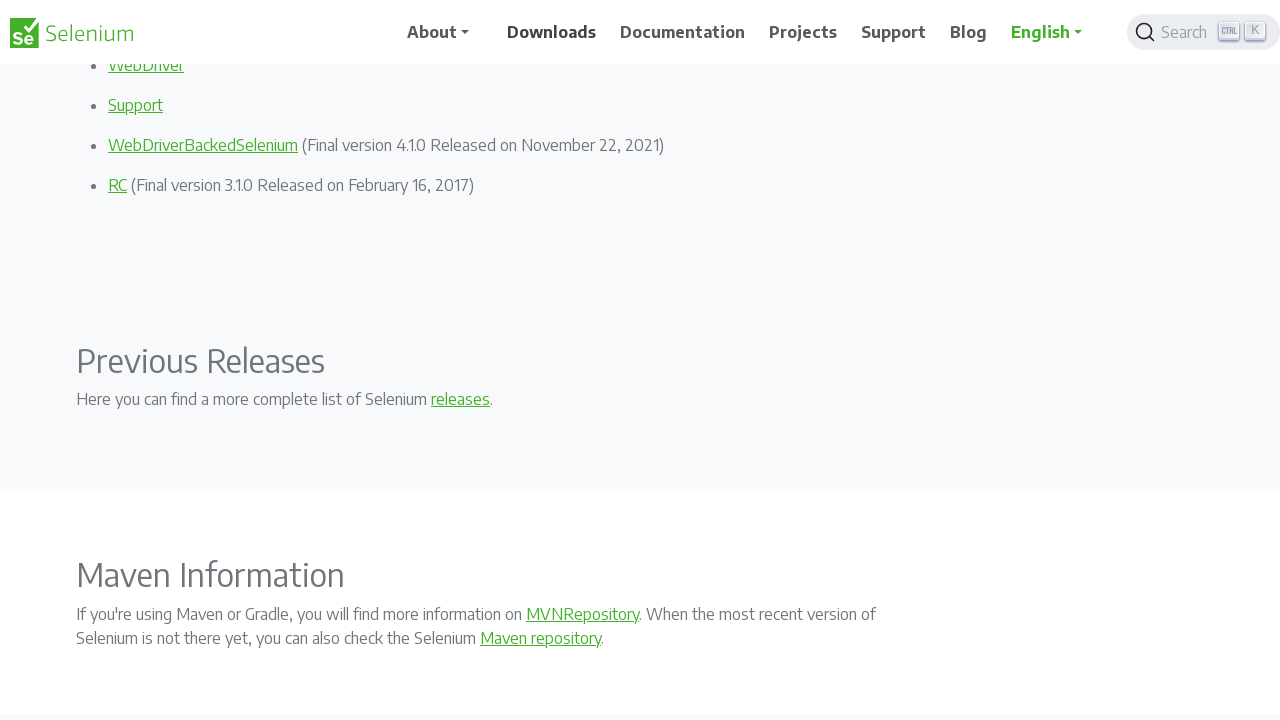

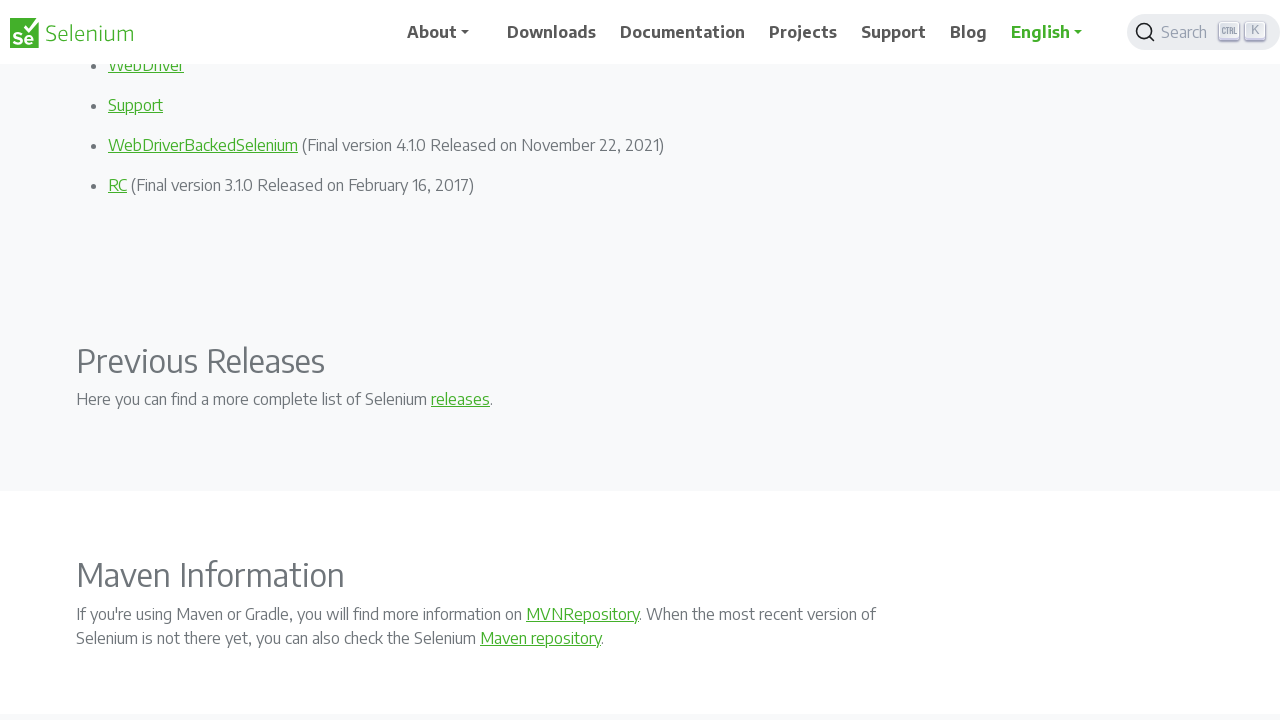